Navigates to Hulu homepage and clicks on the start free trial button

Starting URL: https://www.hulu.com

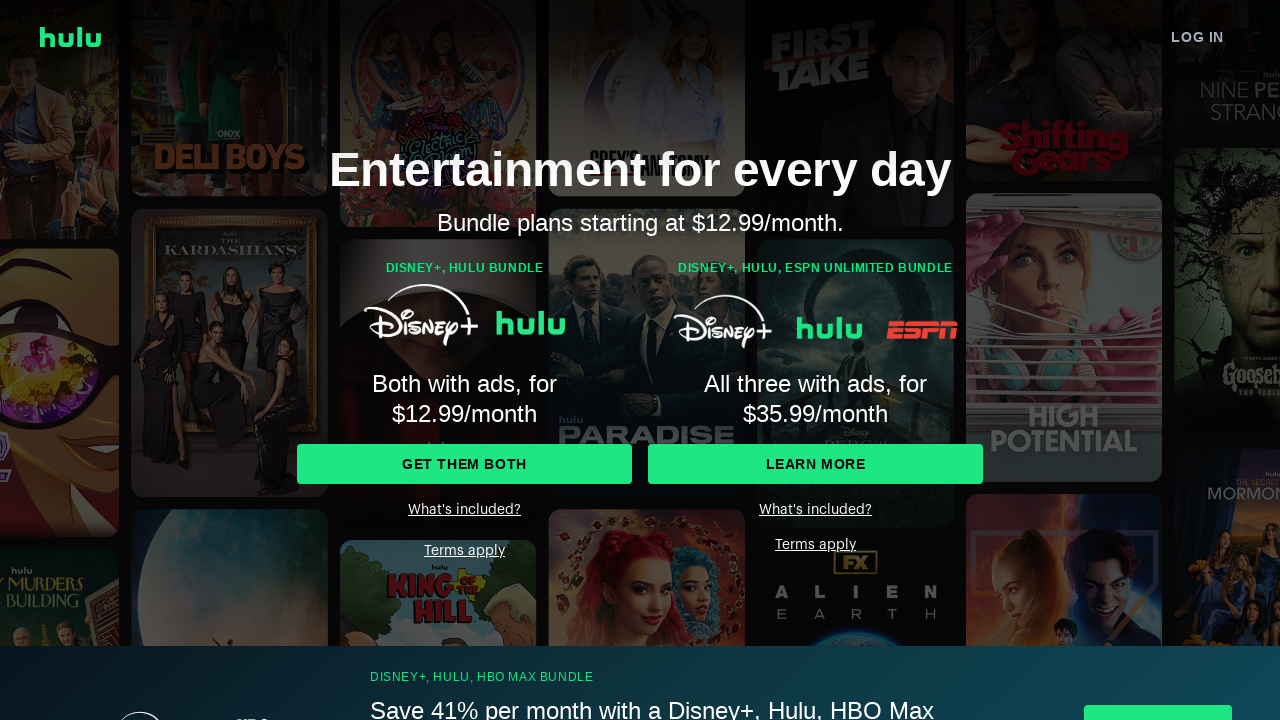

Clicked 'START YOUR FREE TRIAL' button at (640, 360) on button:has-text('START YOUR FREE TRIAL')
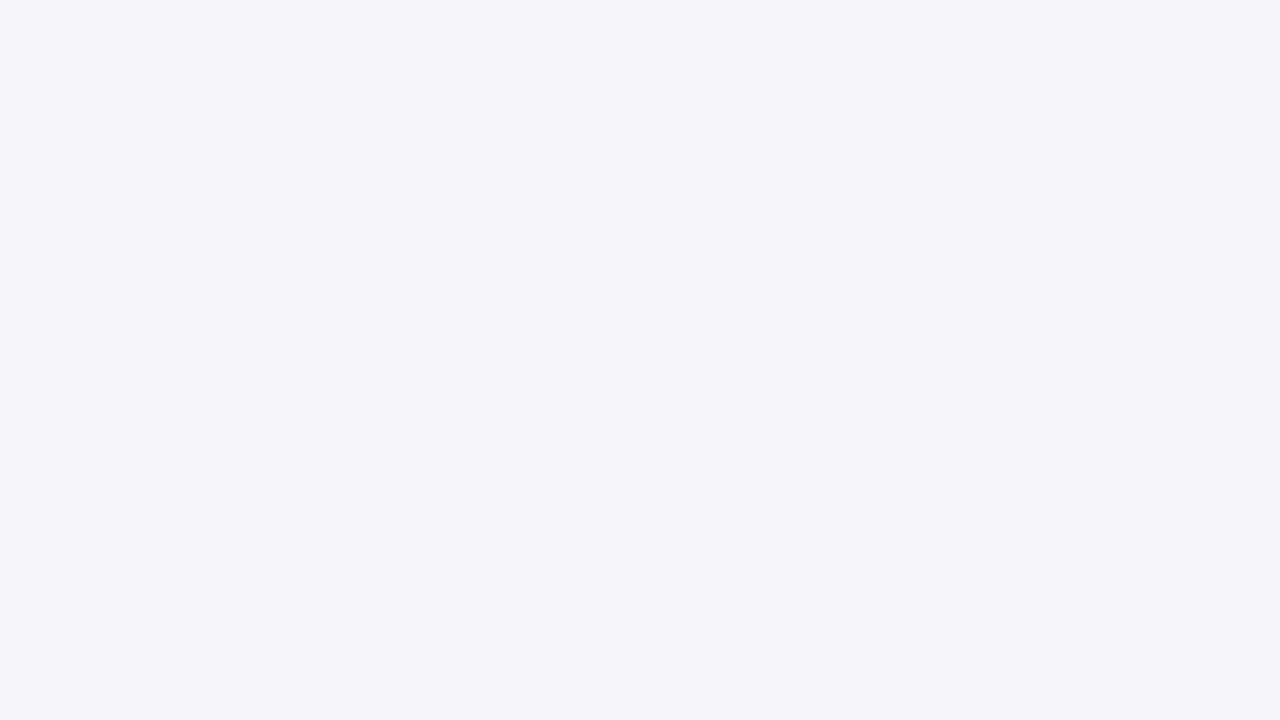

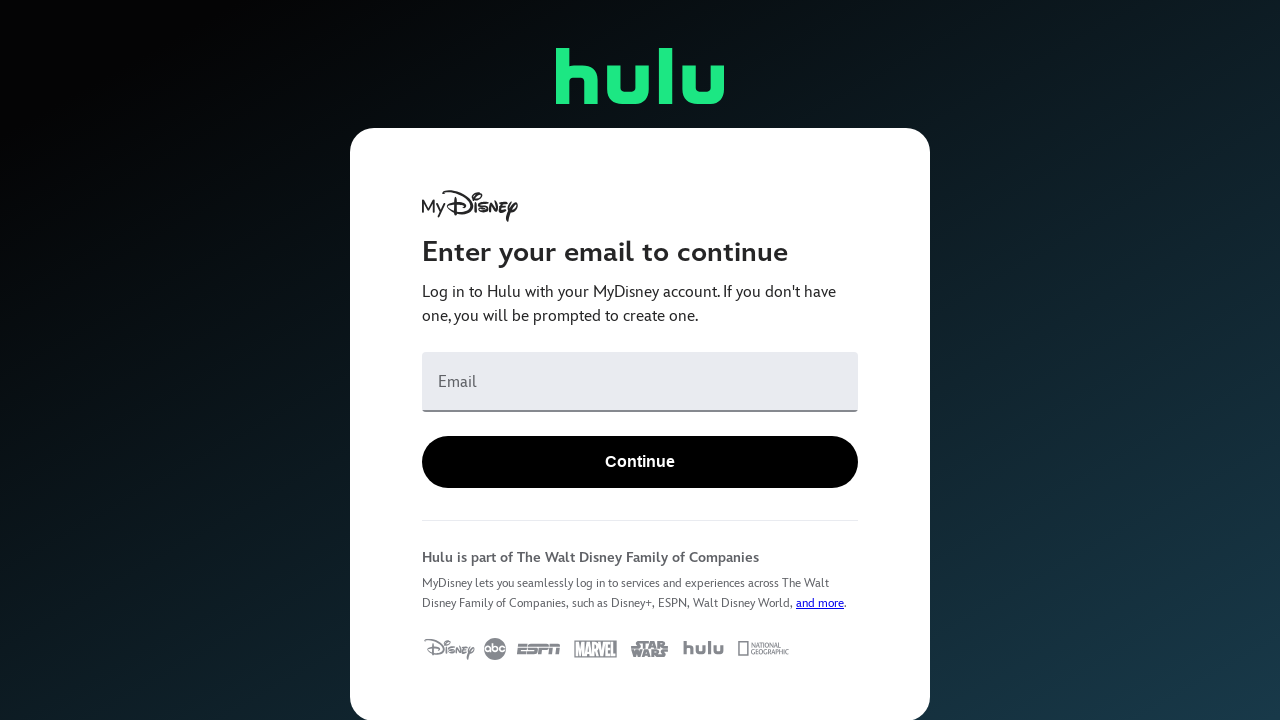